Selects the female radio button option in a registration form

Starting URL: http://demo.automationtesting.in/Register.html

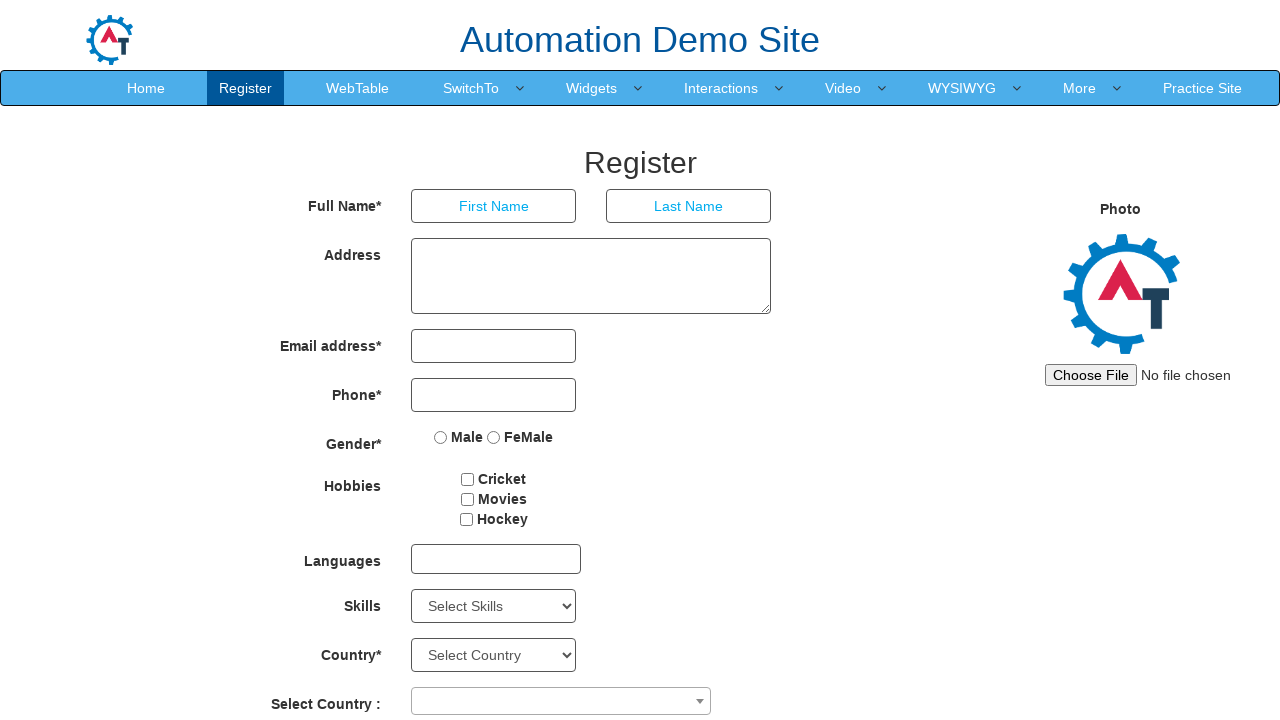

Clicked the Female radio button option in the registration form at (494, 437) on input[value='FeMale']
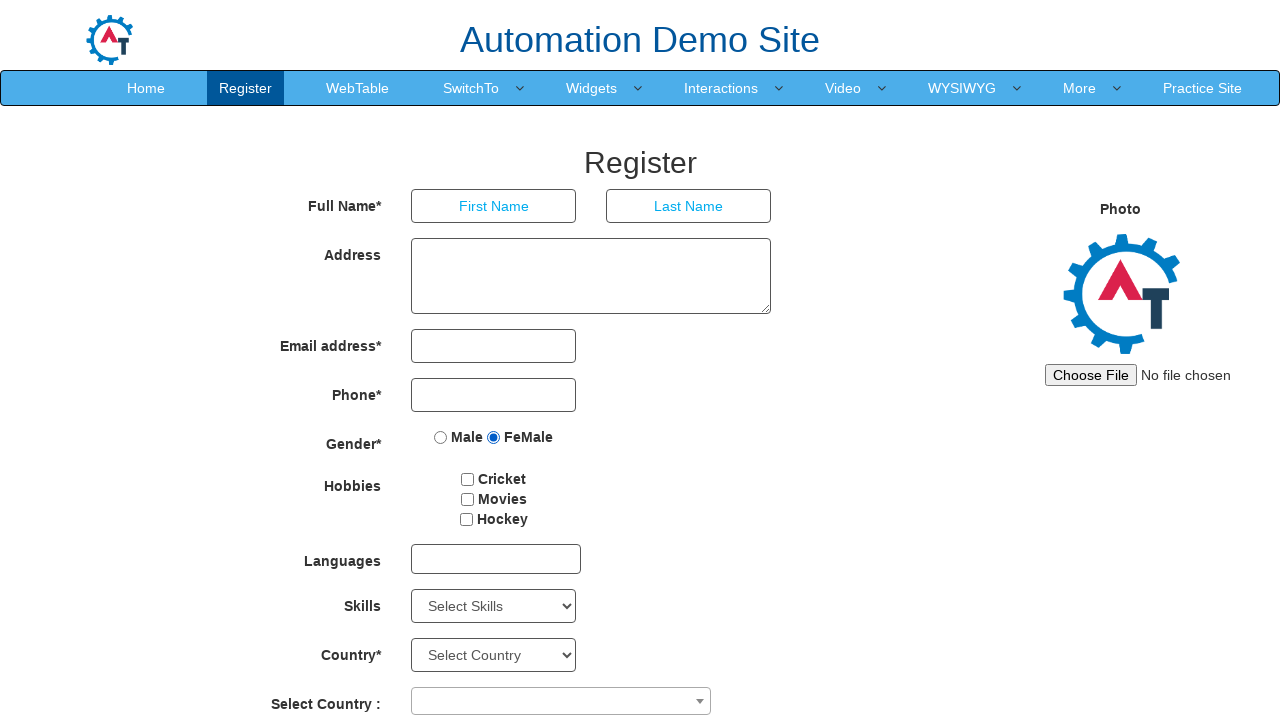

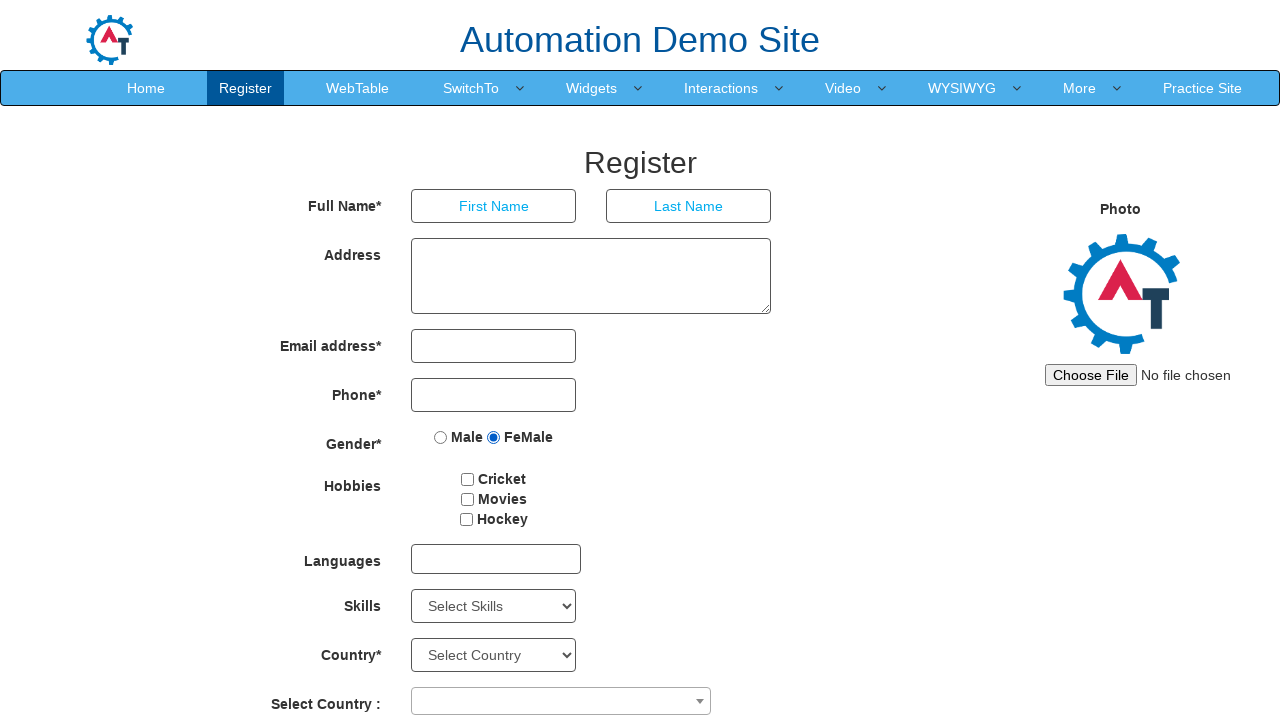